Tests that clicking Clear completed button removes completed items from the list

Starting URL: https://demo.playwright.dev/todomvc

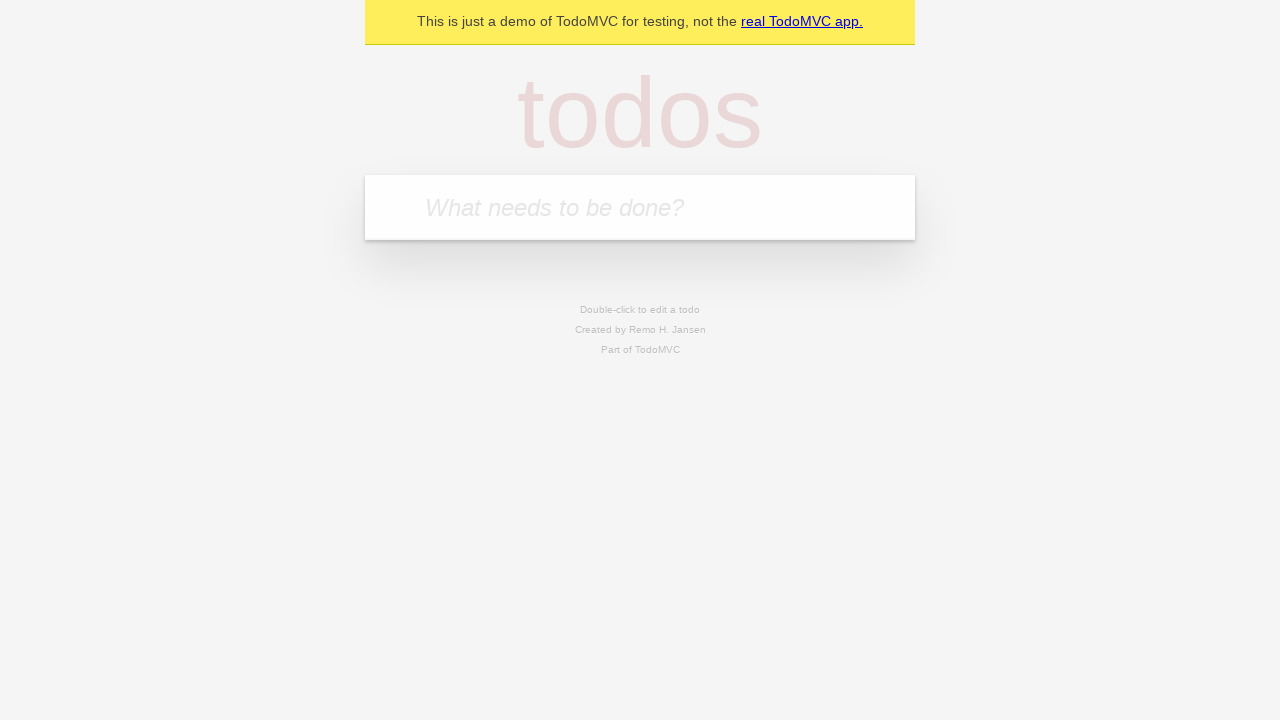

Filled todo input with 'buy some cheese' on internal:attr=[placeholder="What needs to be done?"i]
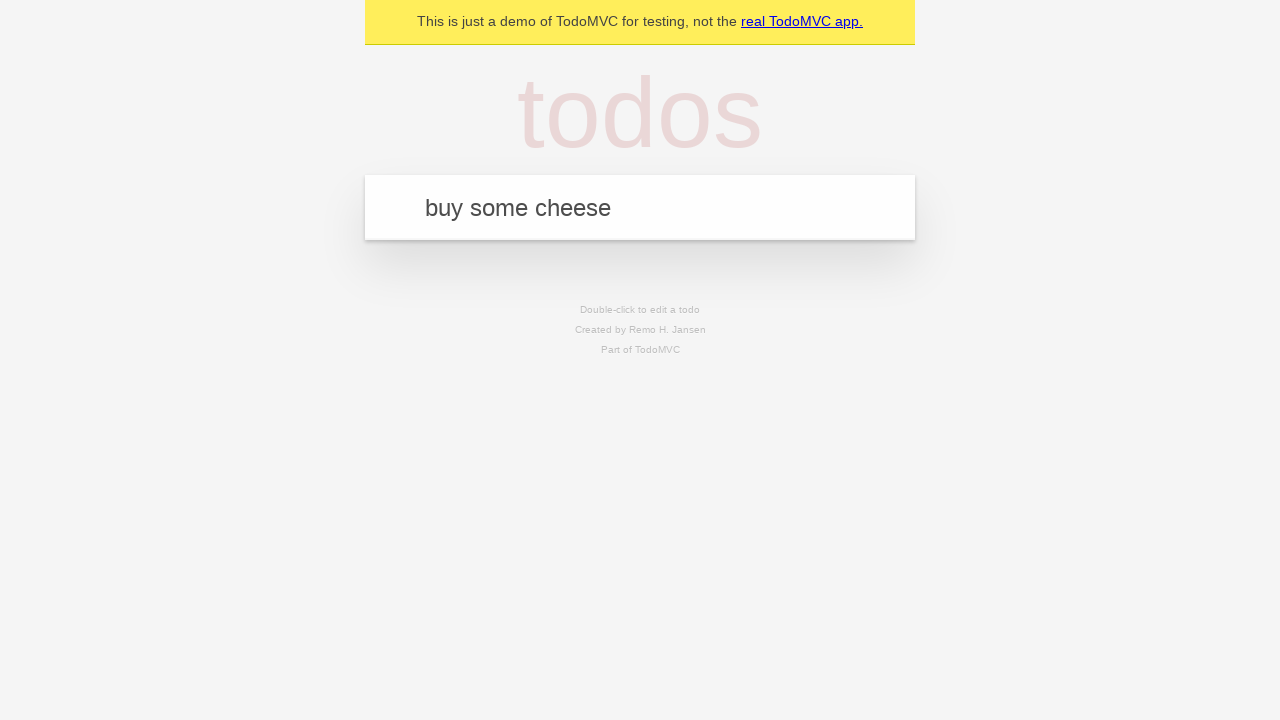

Pressed Enter to add first todo on internal:attr=[placeholder="What needs to be done?"i]
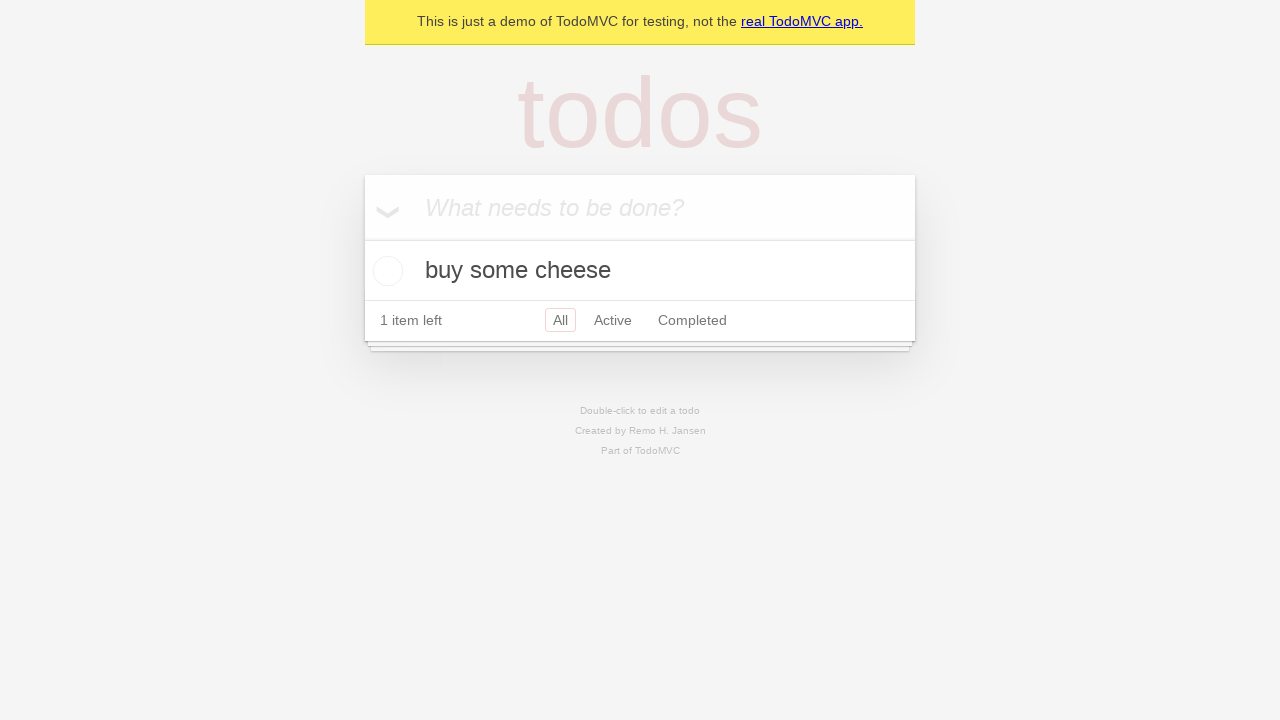

Filled todo input with 'feed the cat' on internal:attr=[placeholder="What needs to be done?"i]
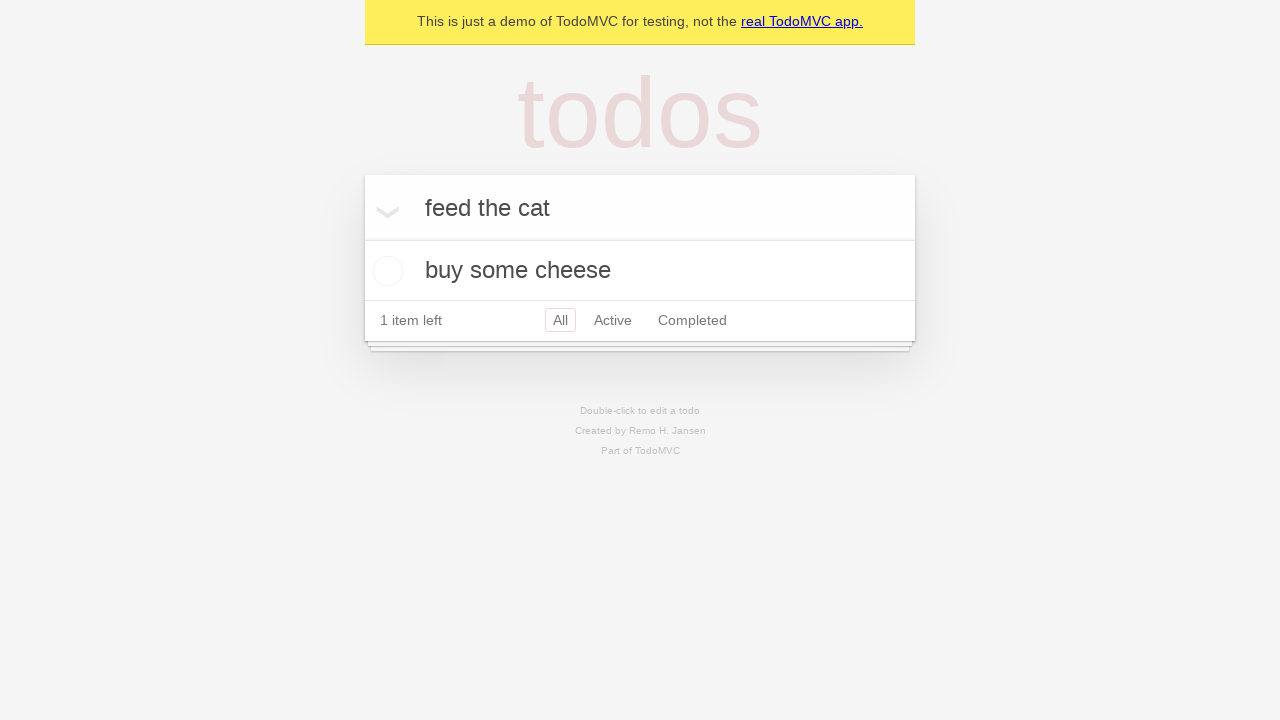

Pressed Enter to add second todo on internal:attr=[placeholder="What needs to be done?"i]
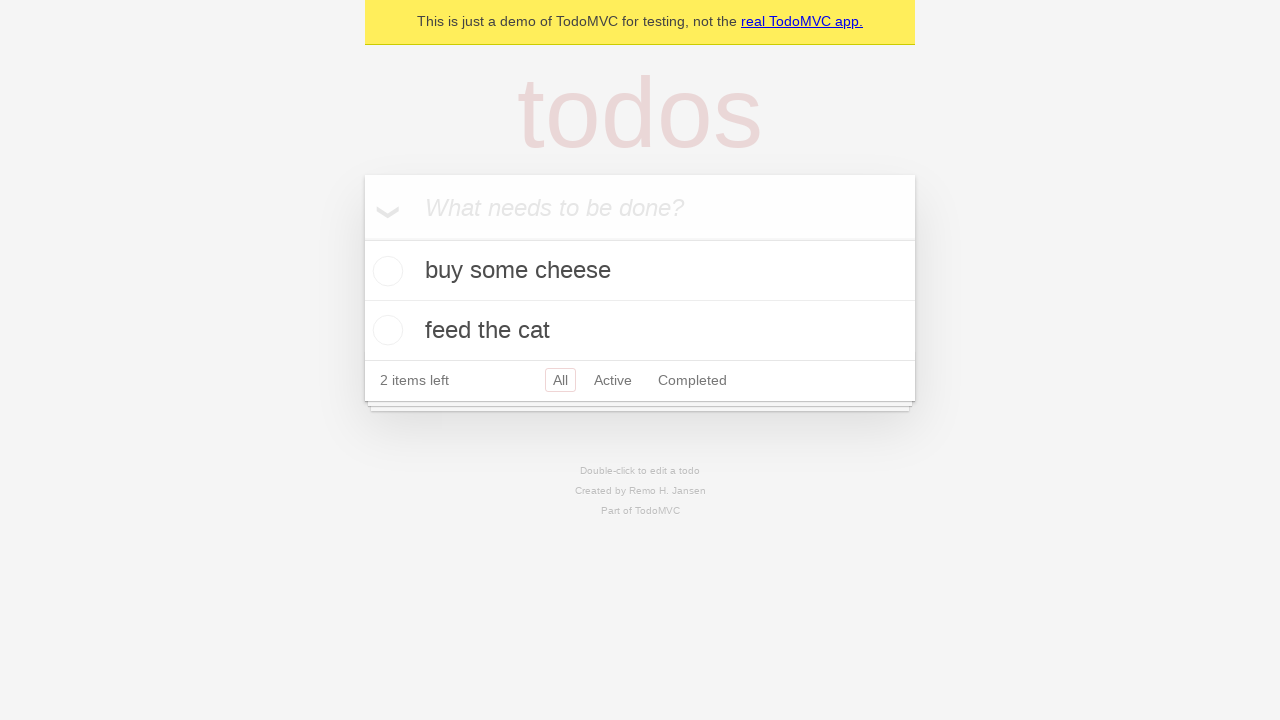

Filled todo input with 'book a doctors appointment' on internal:attr=[placeholder="What needs to be done?"i]
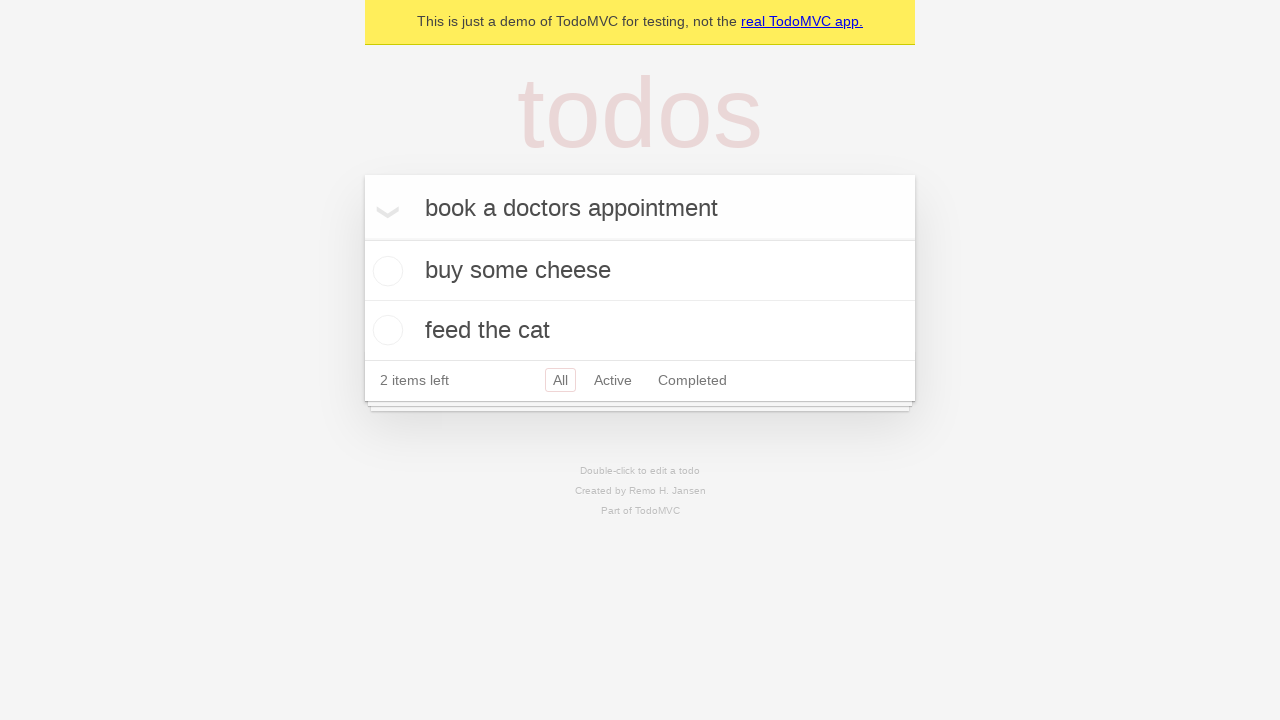

Pressed Enter to add third todo on internal:attr=[placeholder="What needs to be done?"i]
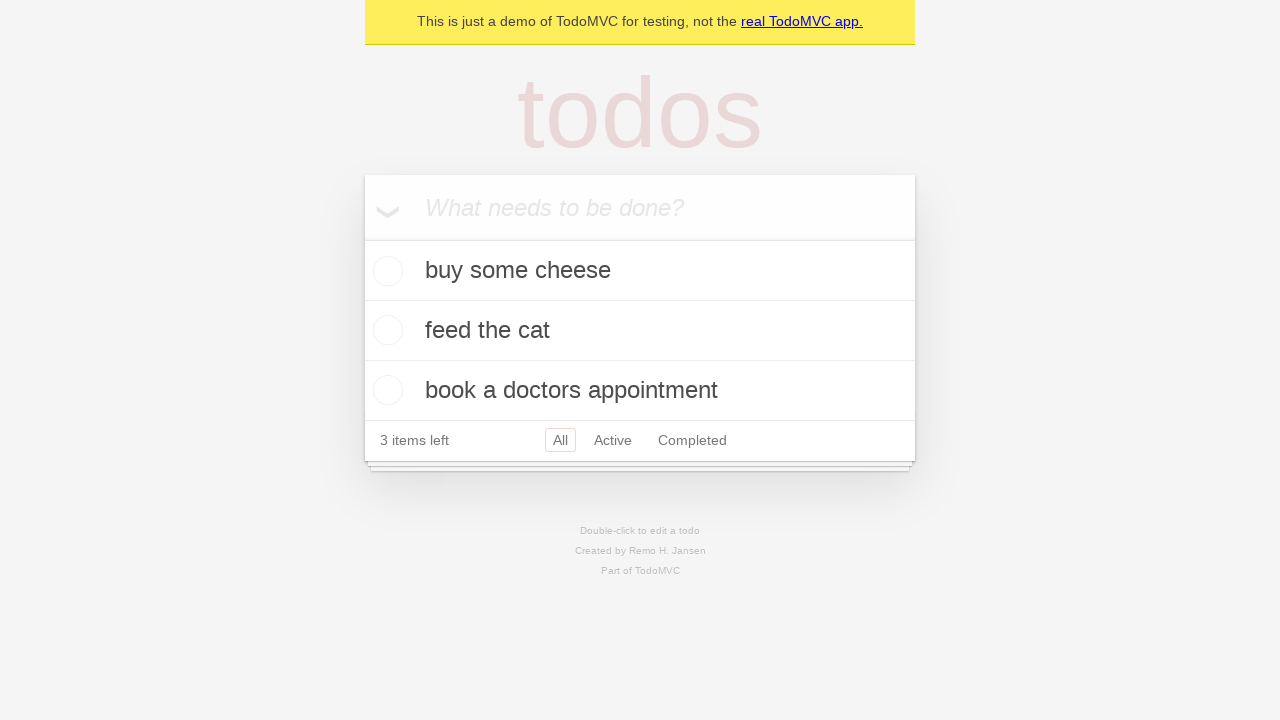

Checked the second todo item at (385, 330) on internal:testid=[data-testid="todo-item"s] >> nth=1 >> internal:role=checkbox
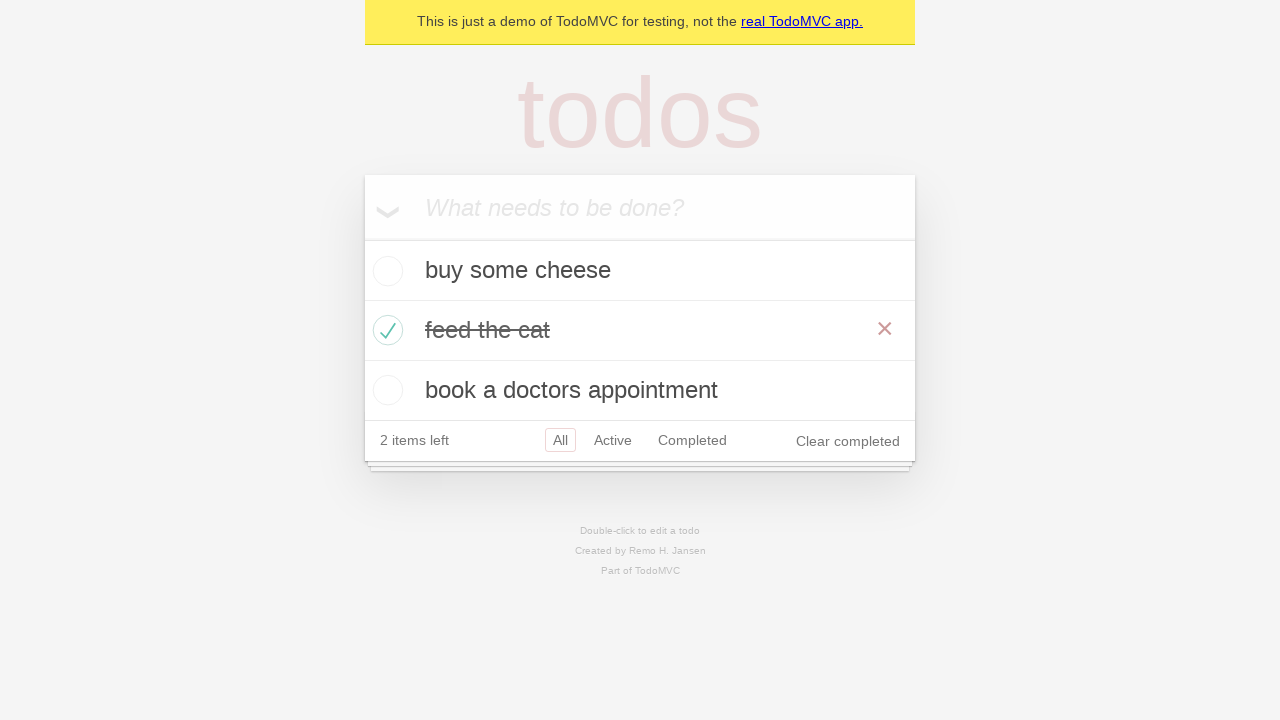

Clicked Clear completed button to remove completed items at (848, 441) on internal:role=button[name="Clear completed"i]
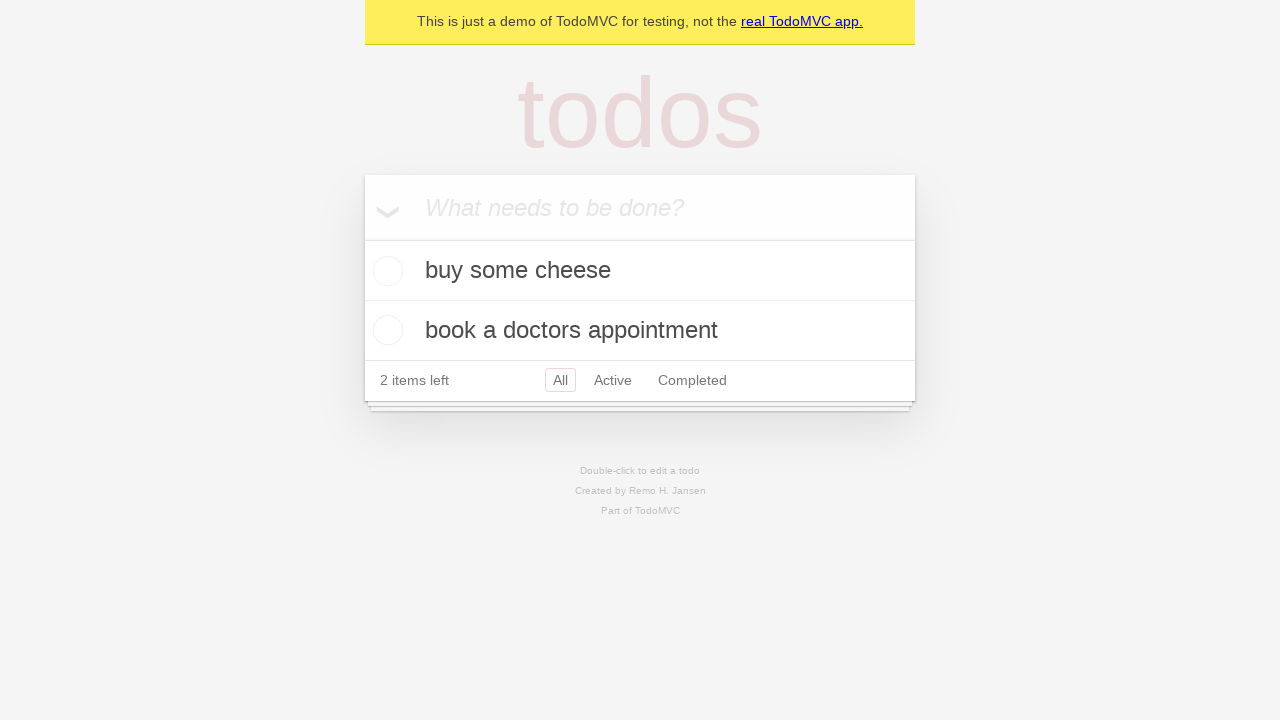

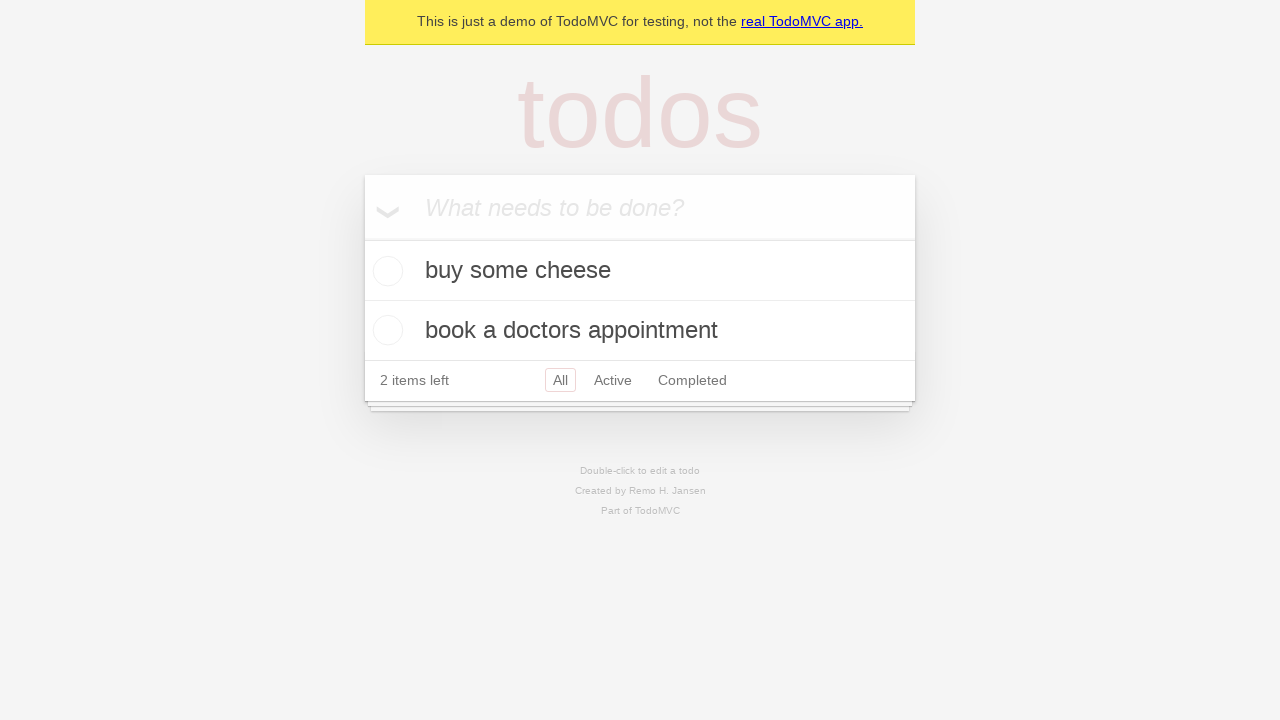